Tests a sample todo application by adding a new todo item, clicking the first checkbox to mark it as done, and verifying the todo list items and checkbox states.

Starting URL: https://lambdatest.github.io/sample-todo-app/

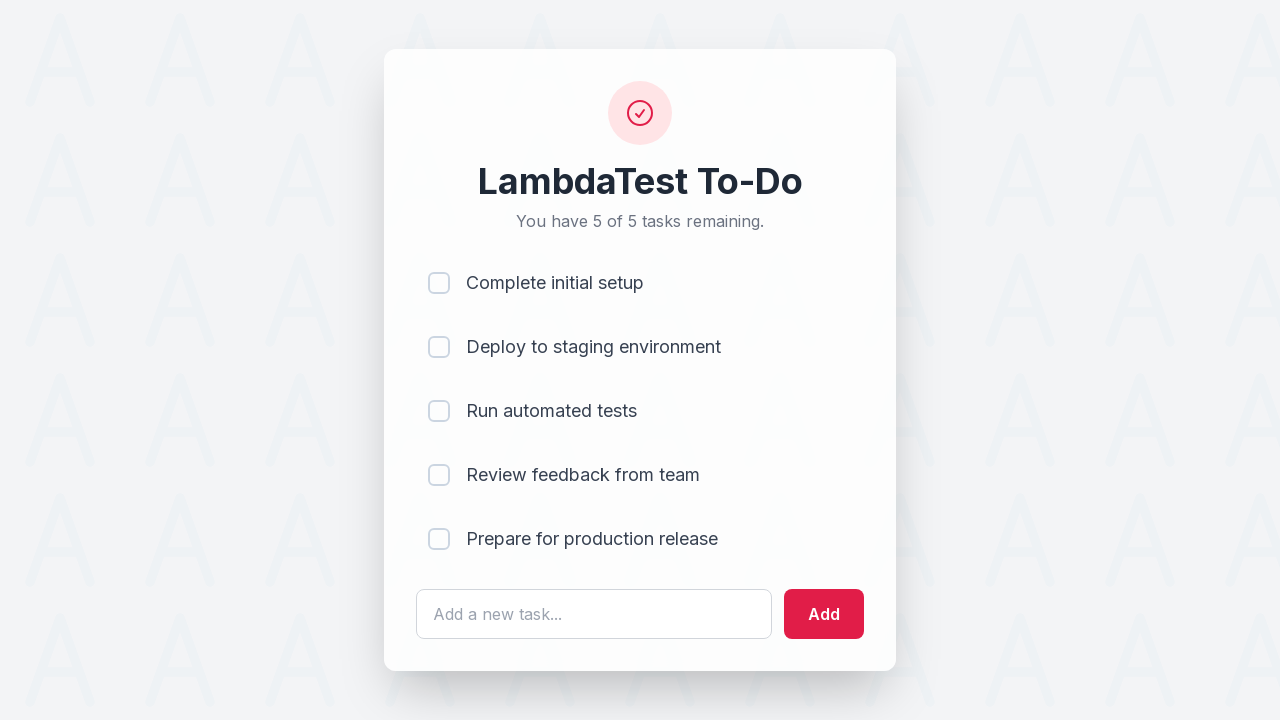

Filled todo input field with '123456789' on #sampletodotext
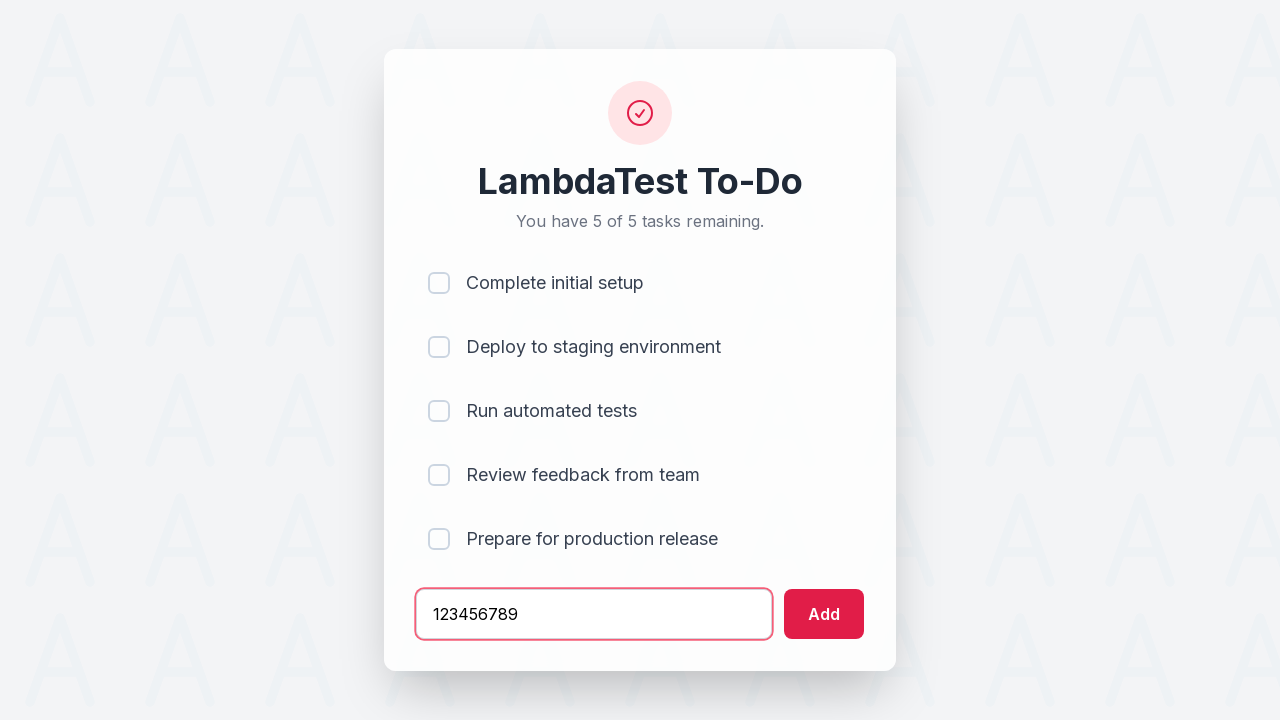

Clicked add button to create new todo item at (824, 614) on #addbutton
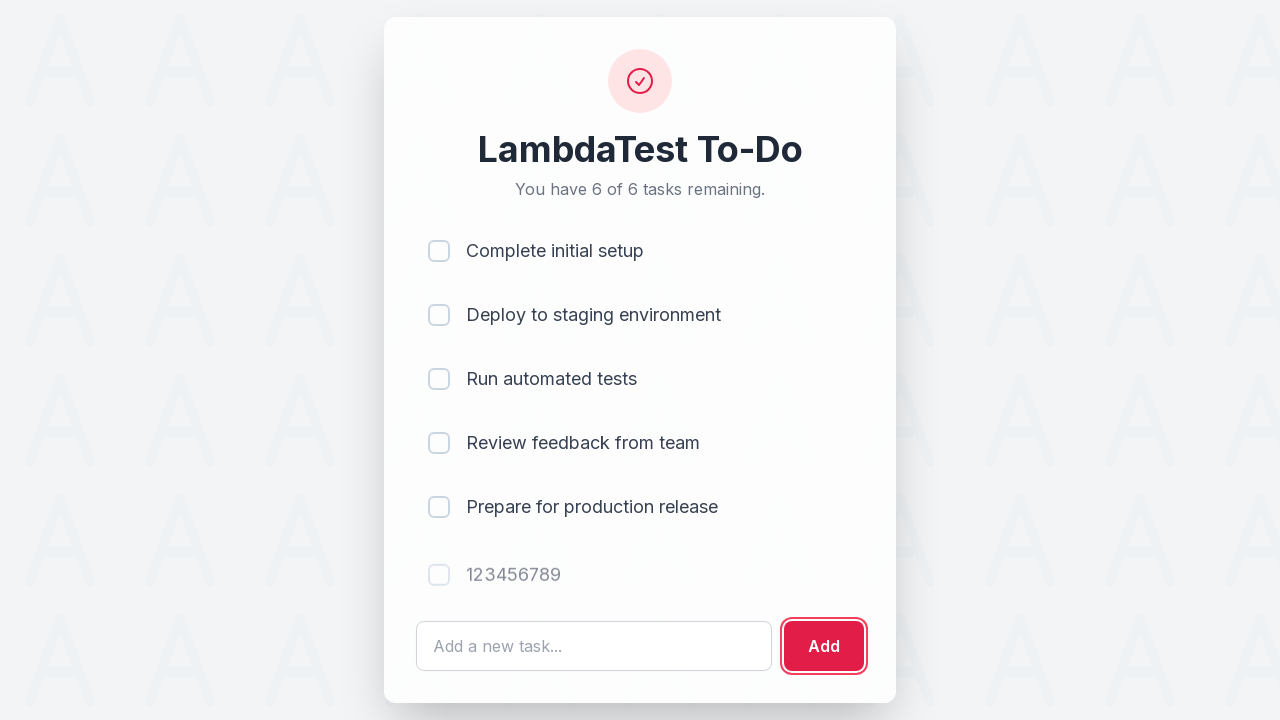

Clicked first checkbox to mark todo as done at (439, 251) on [type='checkbox'] >> nth=0
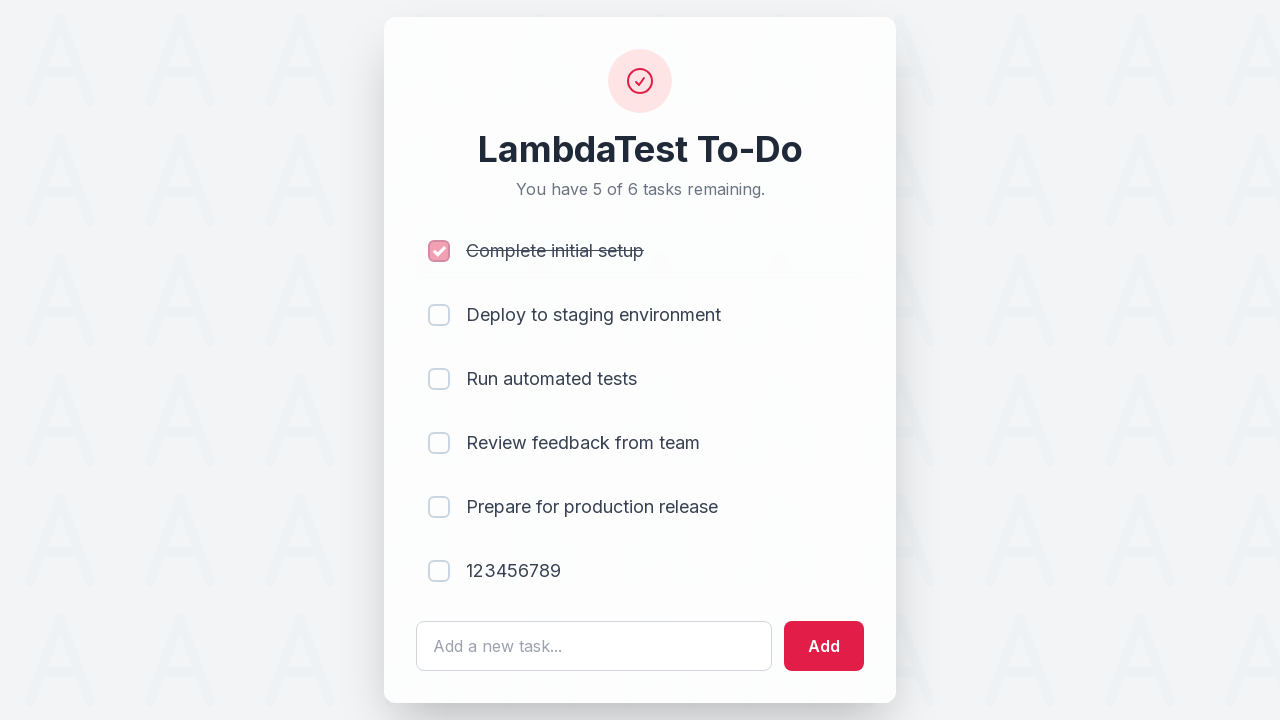

Verified todo item is visible in the list
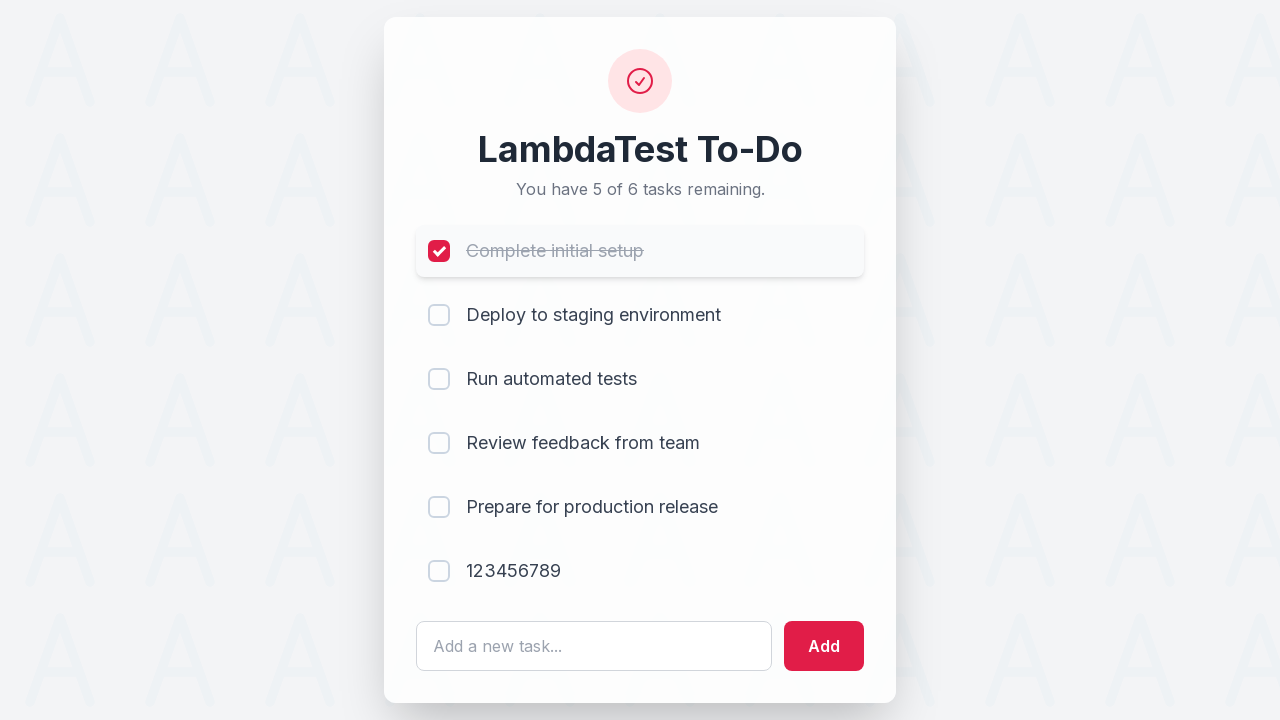

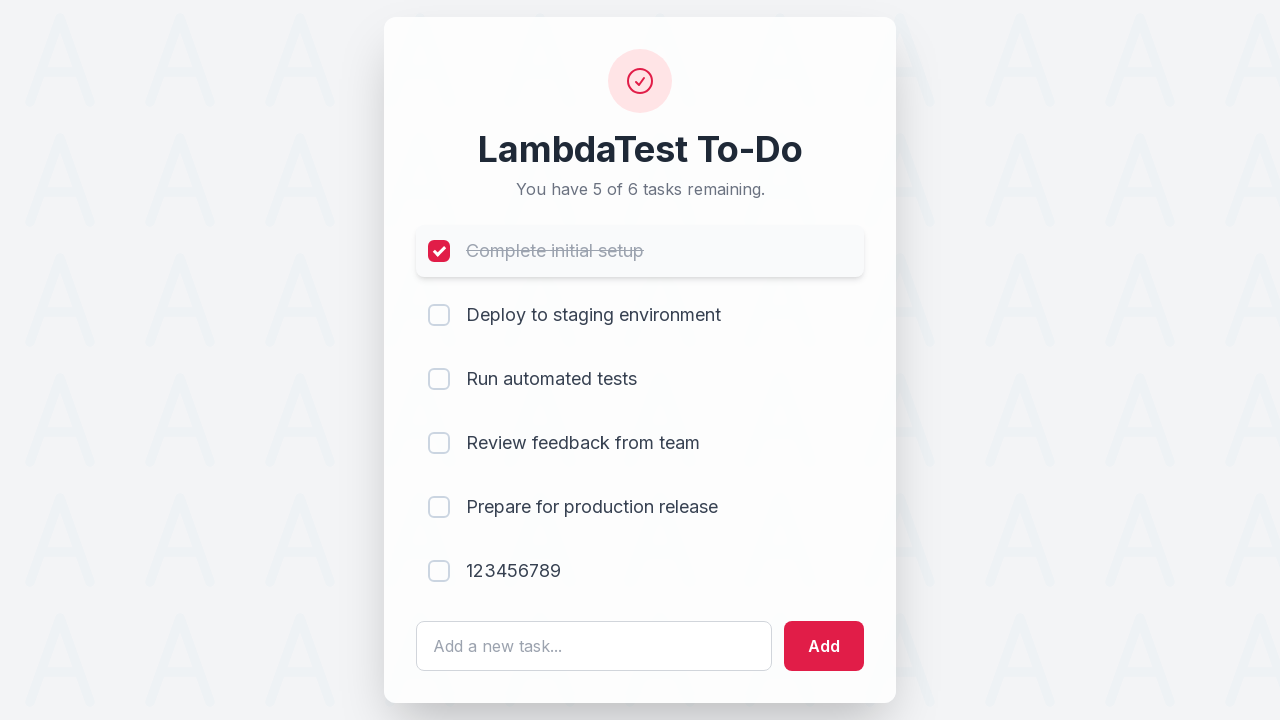